Tests alert dialog functionality by clicking a button that triggers an alert and then accepting it

Starting URL: https://krninformatix.com/selenium/testing.html

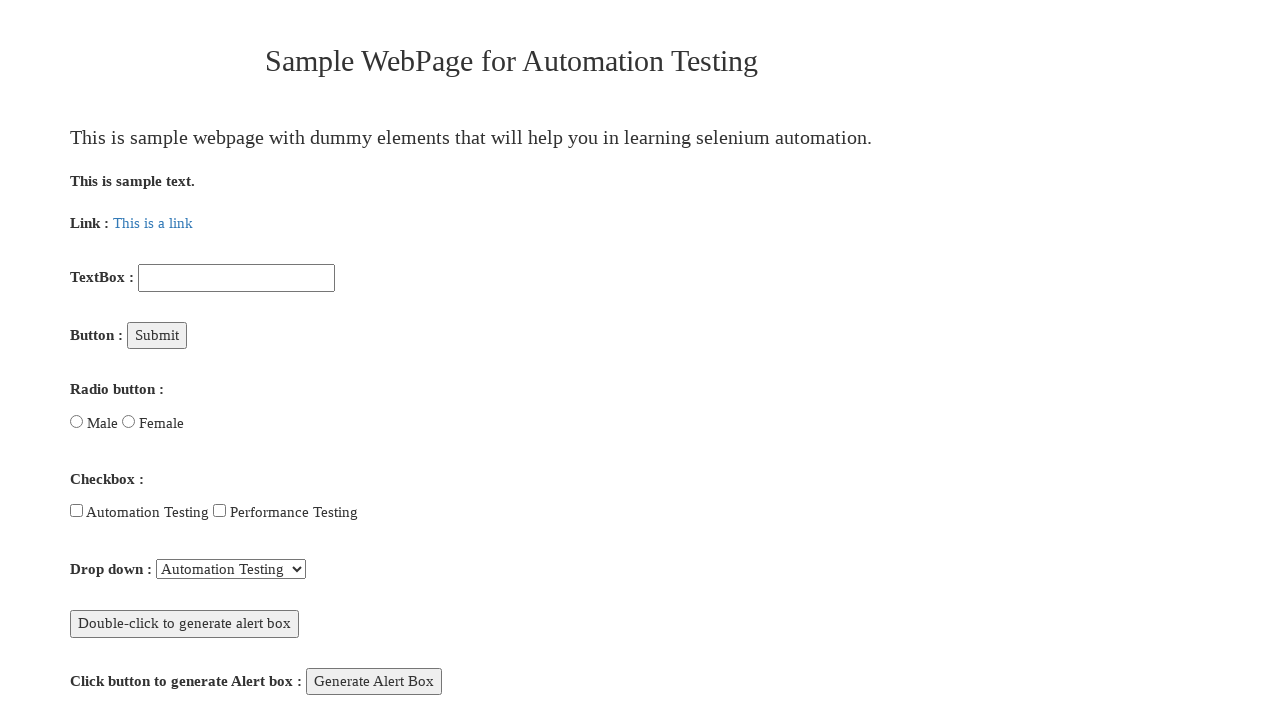

Clicked button to trigger alert dialog at (374, 681) on xpath=/html[1]/body[1]/div[1]/div[11]/div[1]/p[1]/button[1]
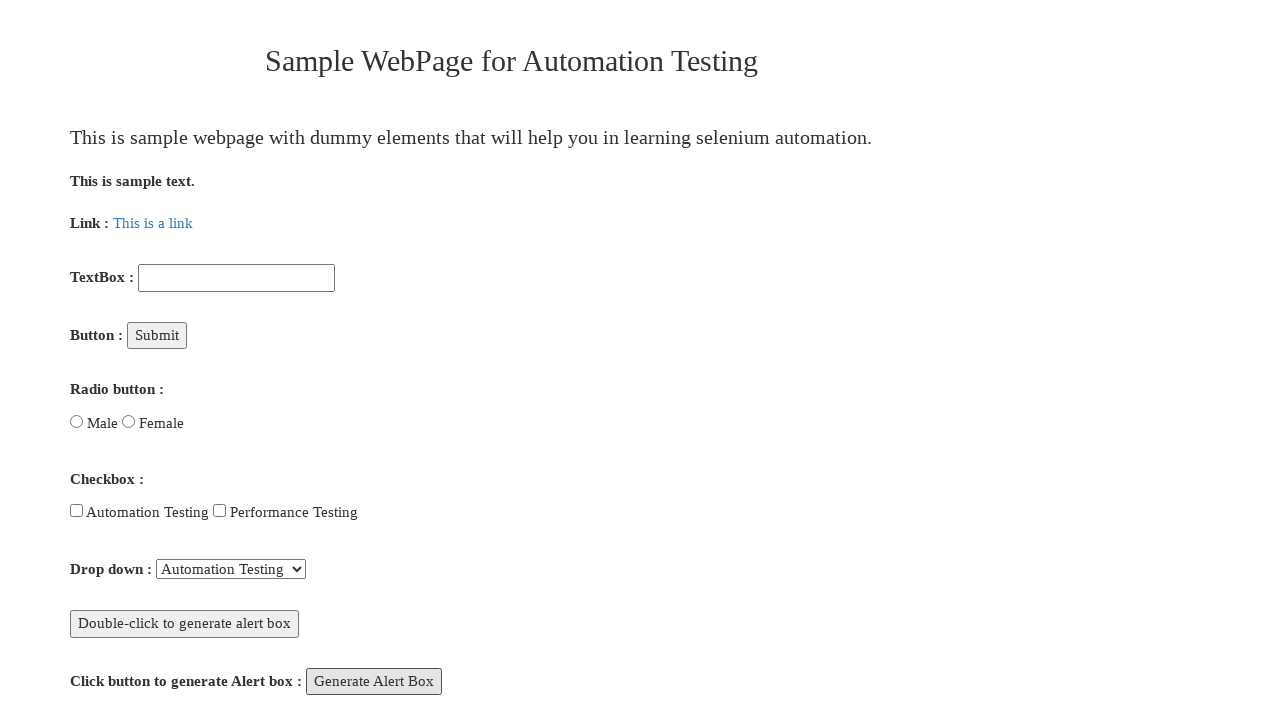

Alert dialog accepted
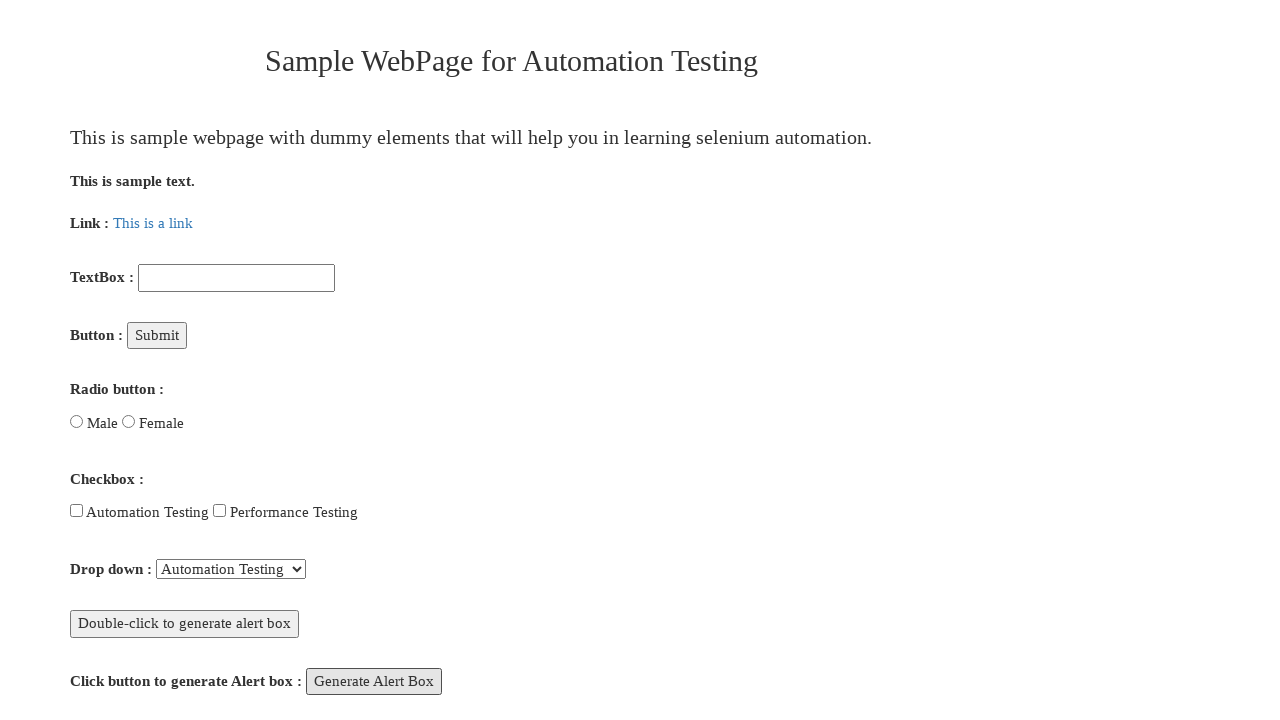

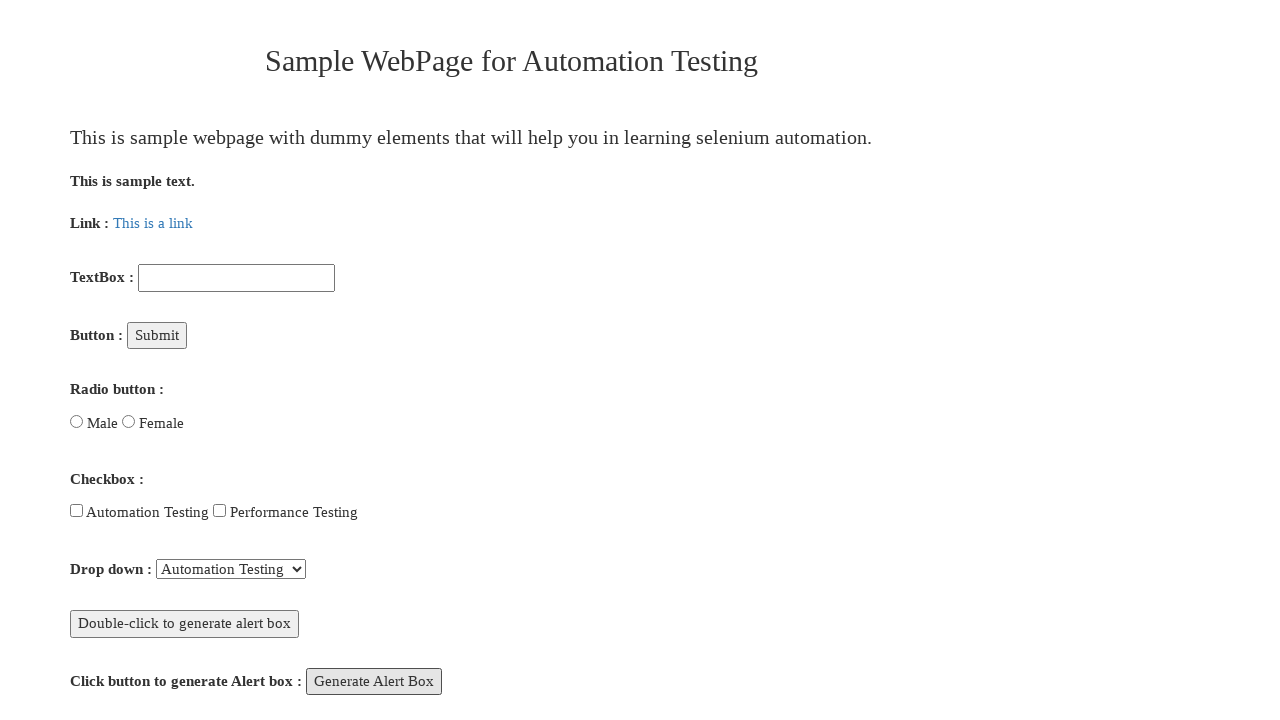